Tests filtering to display only completed items by clicking the Completed filter link

Starting URL: https://demo.playwright.dev/todomvc

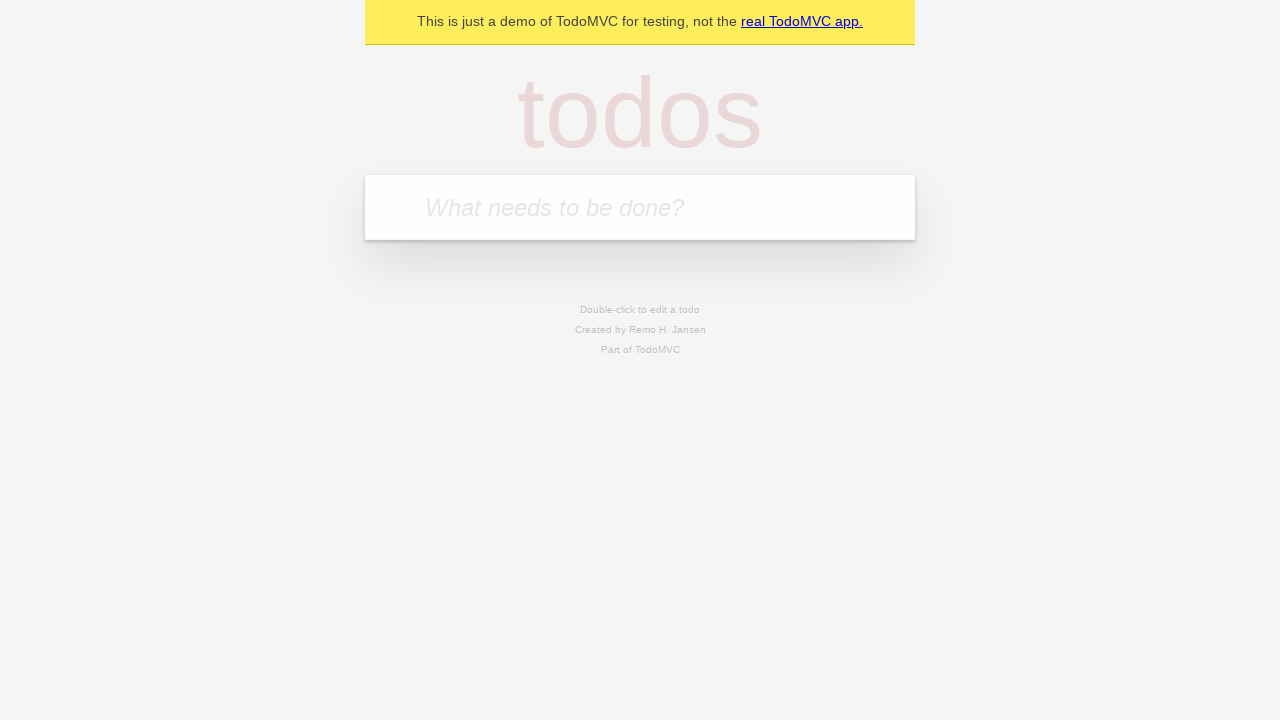

Filled todo input with 'buy some cheese' on internal:attr=[placeholder="What needs to be done?"i]
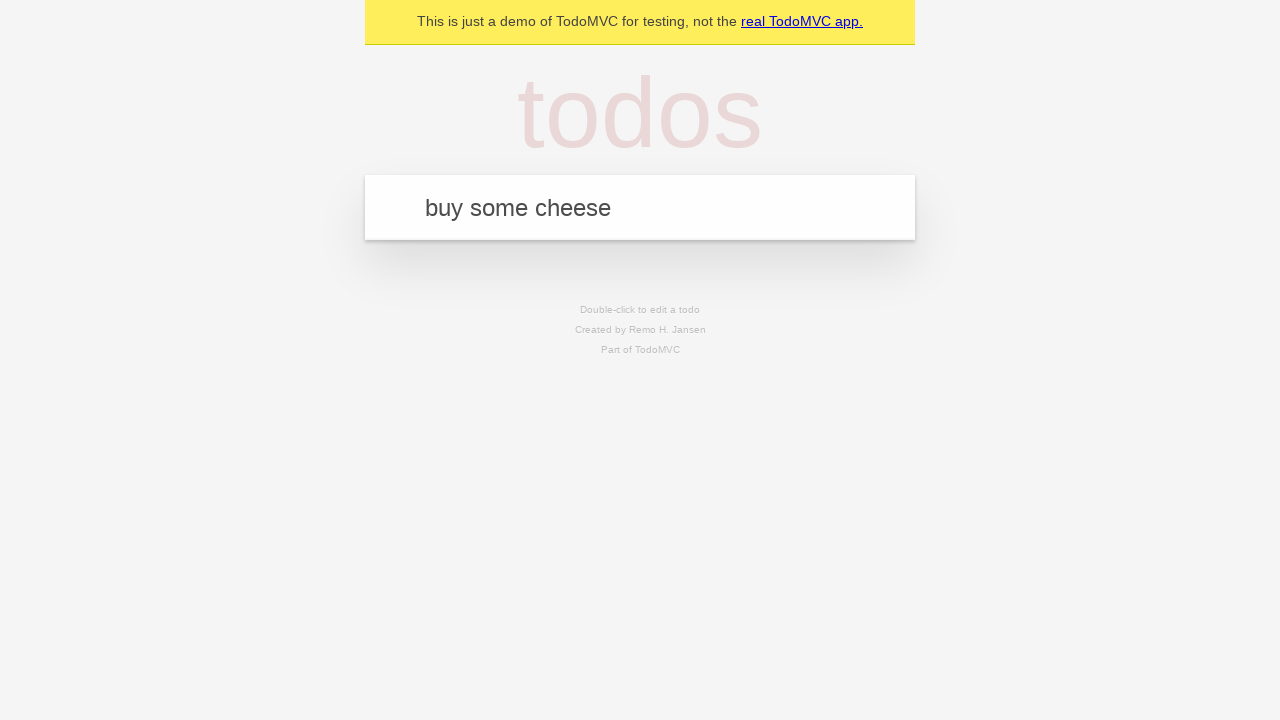

Pressed Enter to create first todo on internal:attr=[placeholder="What needs to be done?"i]
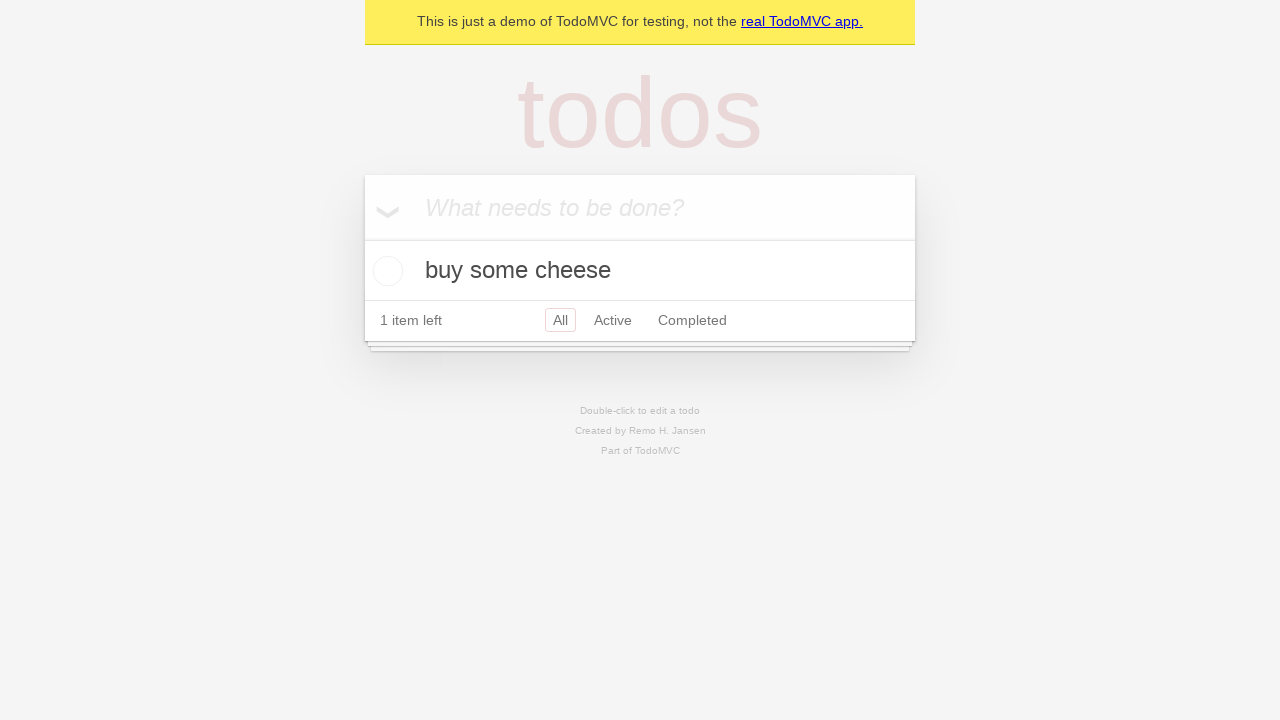

Filled todo input with 'feed the cat' on internal:attr=[placeholder="What needs to be done?"i]
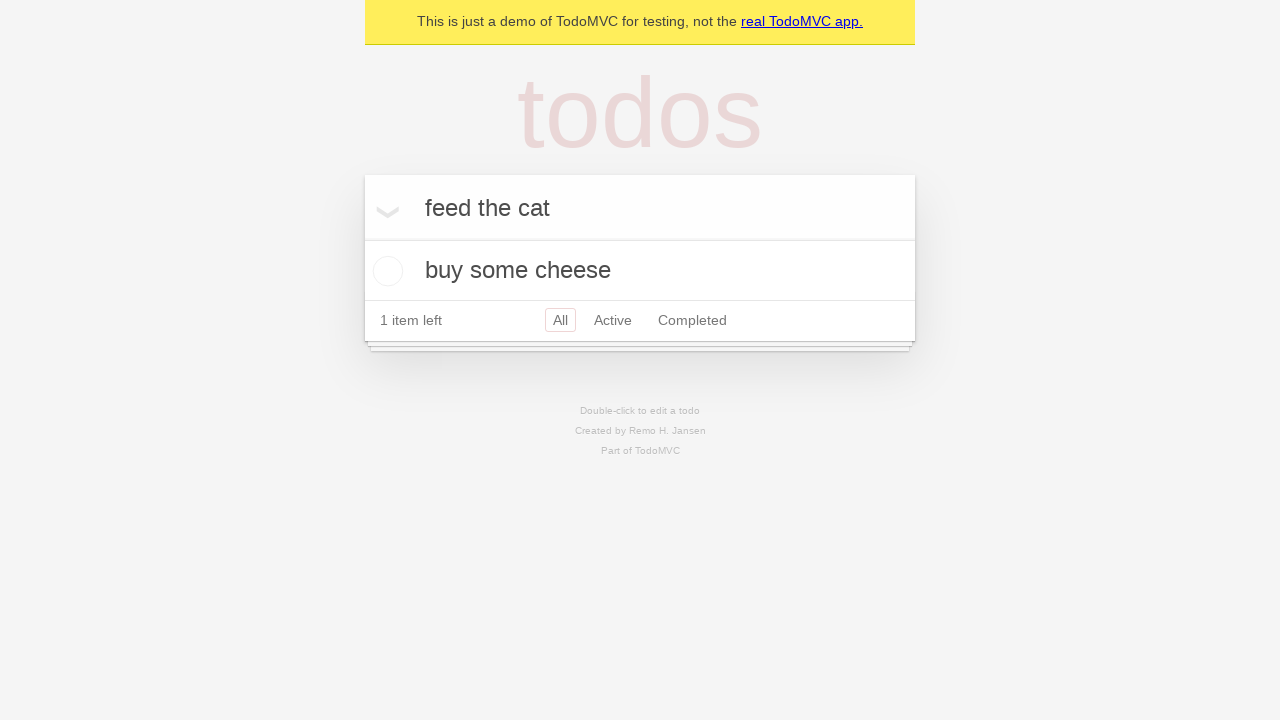

Pressed Enter to create second todo on internal:attr=[placeholder="What needs to be done?"i]
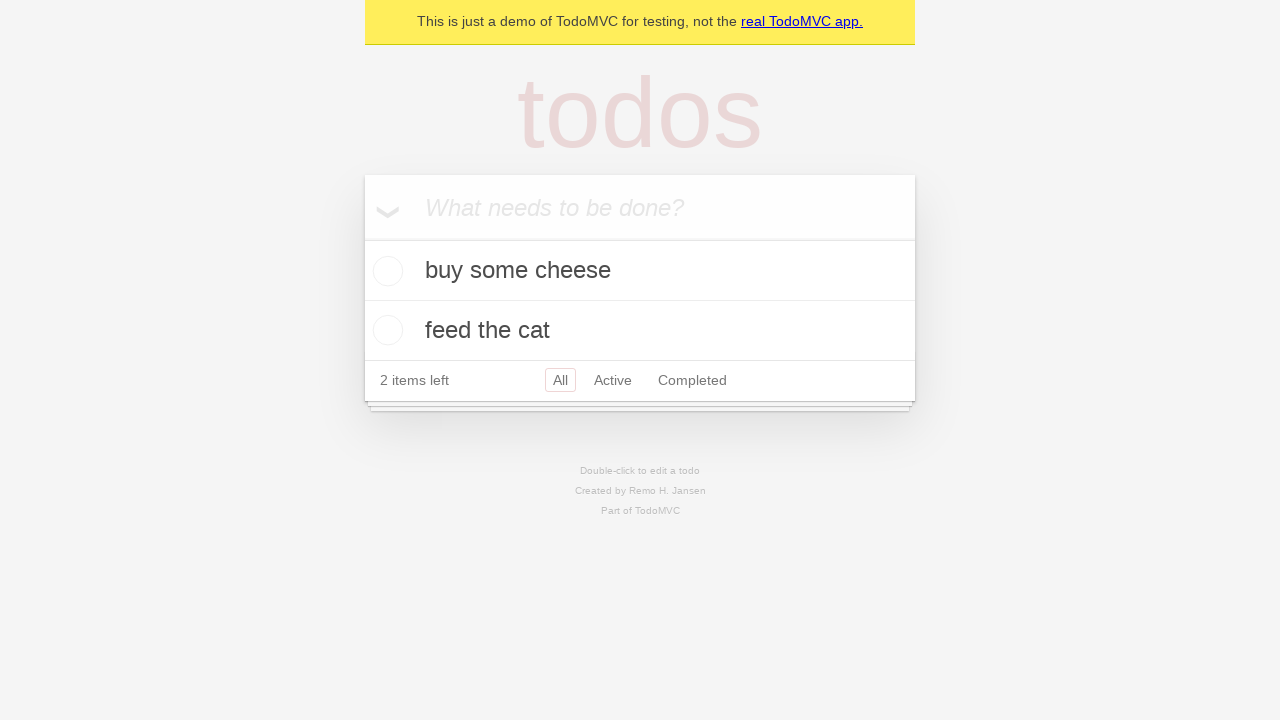

Filled todo input with 'book a doctors appointment' on internal:attr=[placeholder="What needs to be done?"i]
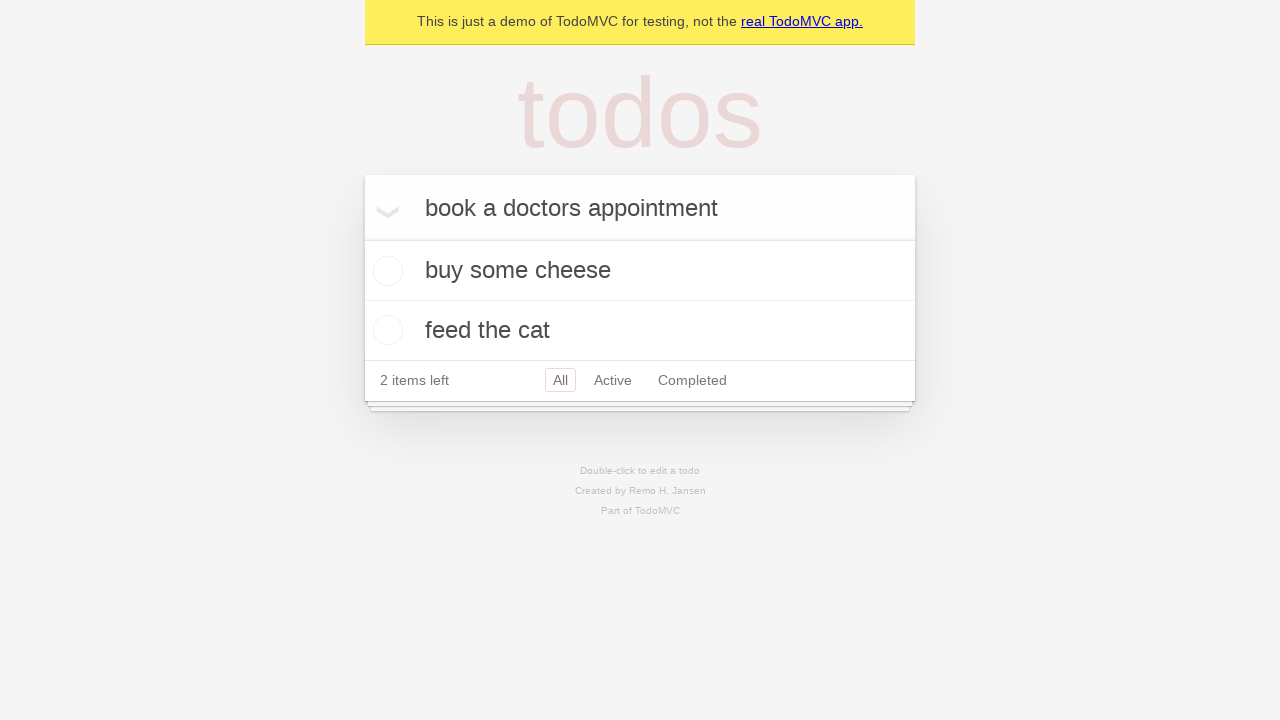

Pressed Enter to create third todo on internal:attr=[placeholder="What needs to be done?"i]
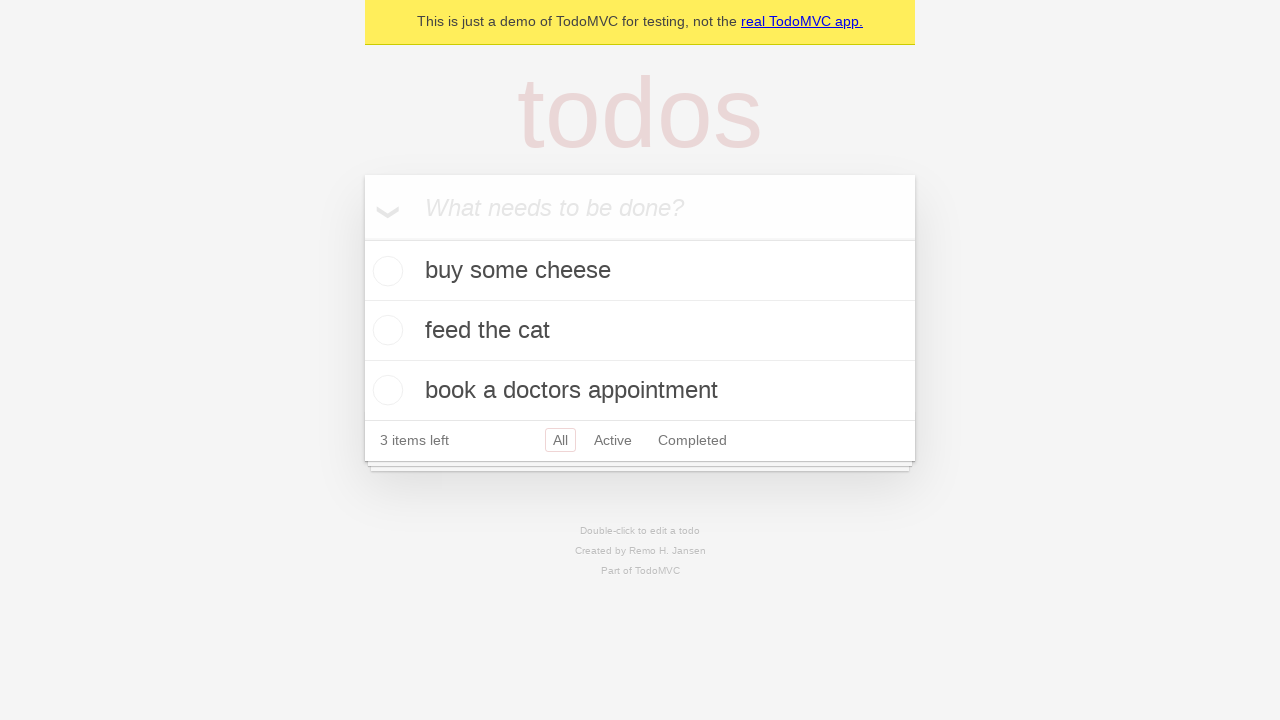

Checked the second todo item checkbox at (385, 330) on internal:testid=[data-testid="todo-item"s] >> nth=1 >> internal:role=checkbox
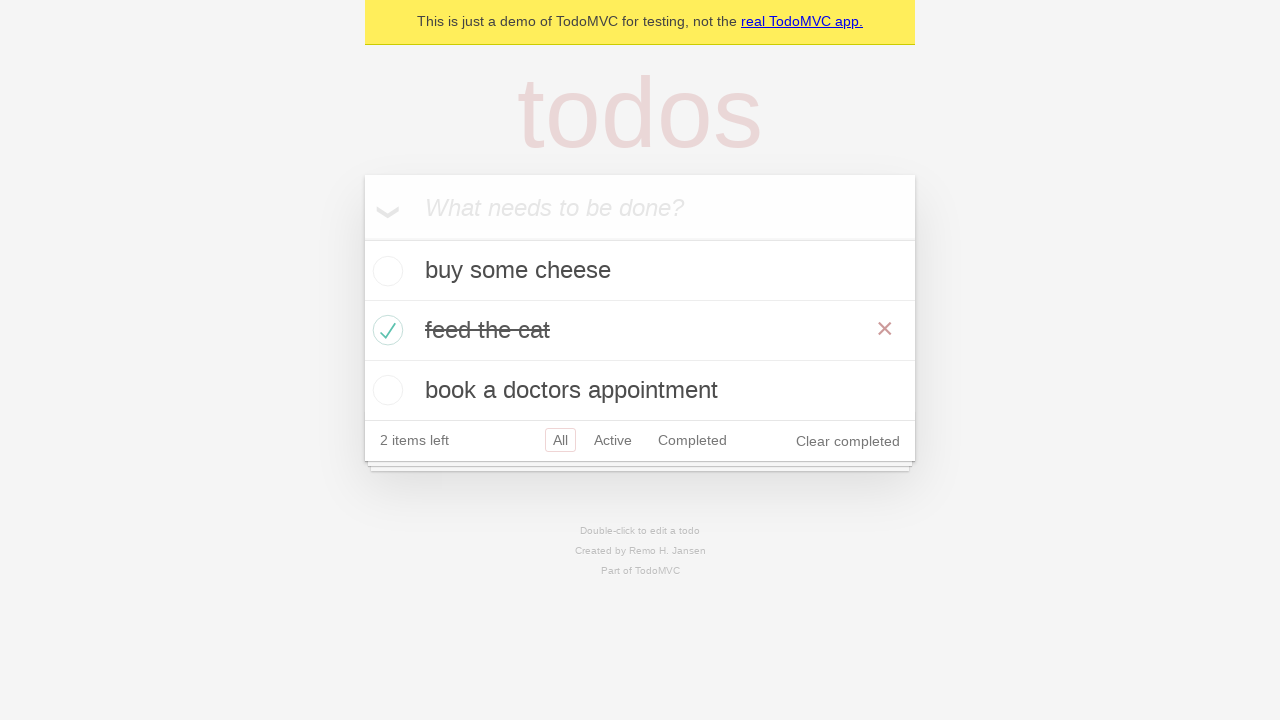

Clicked Completed filter link at (692, 440) on internal:role=link[name="Completed"i]
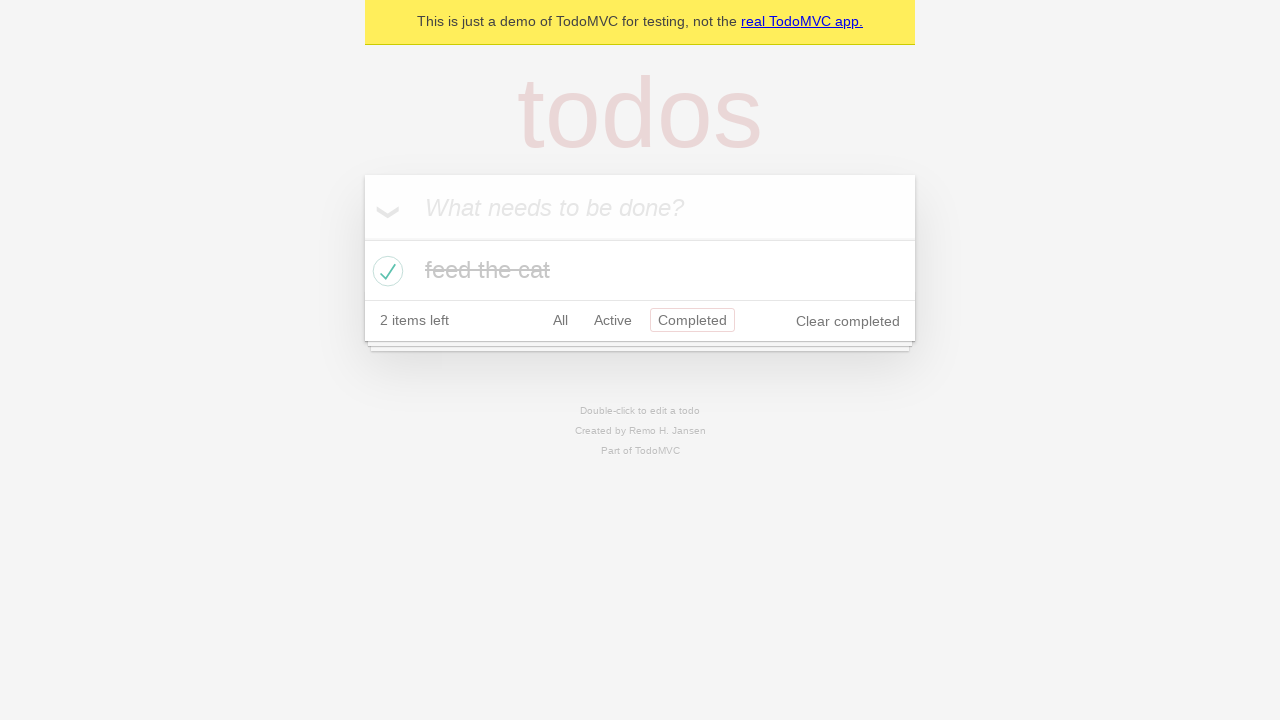

Completed filter applied, todo items visible
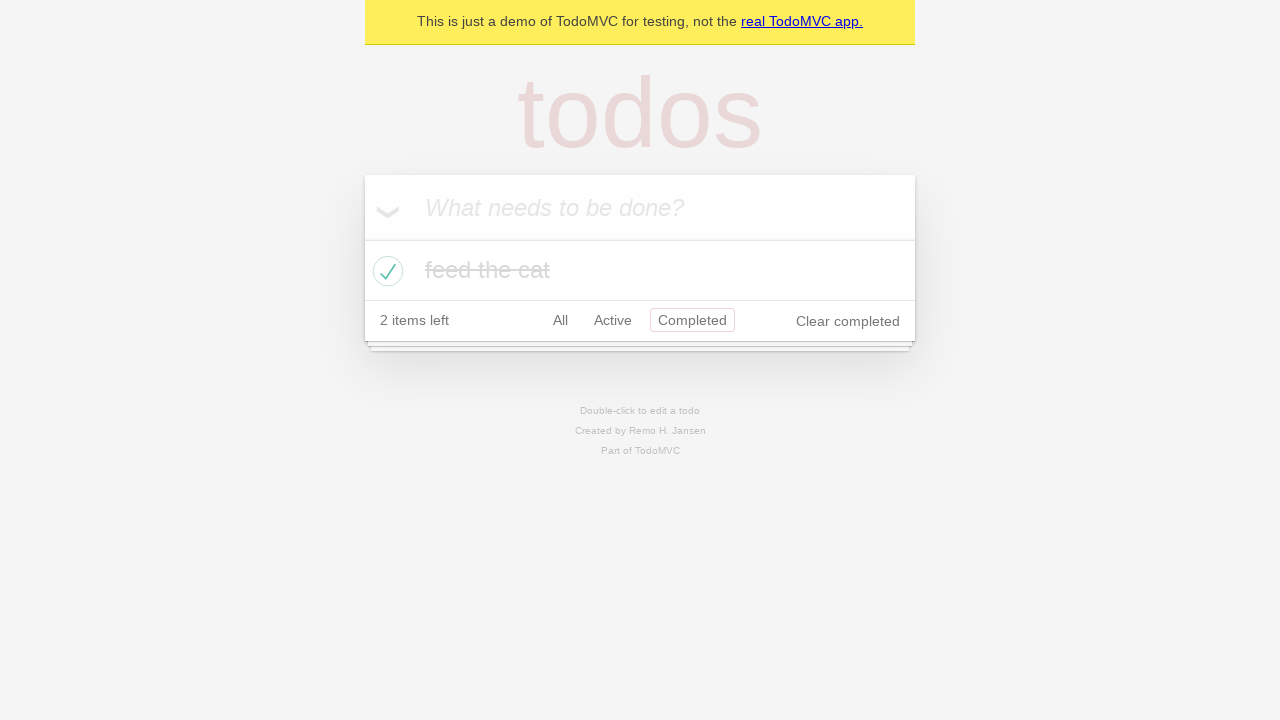

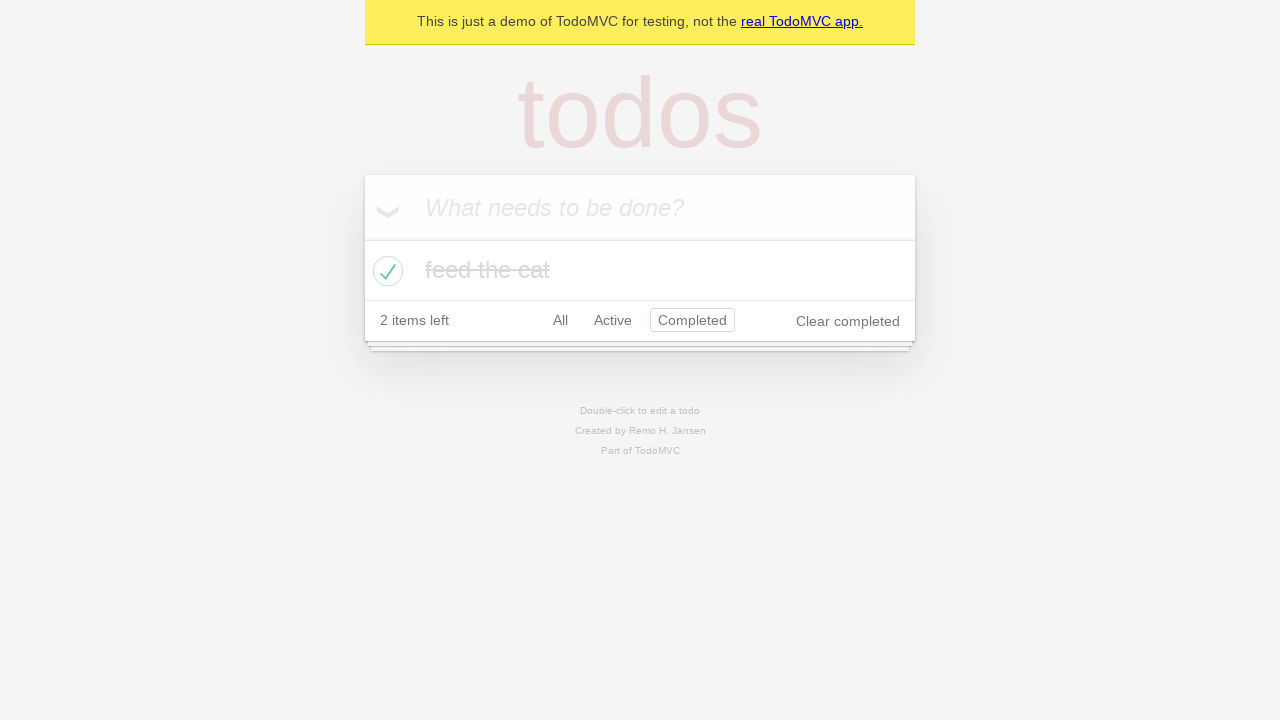